Tests iframe interaction by entering a frame, clicking a button, handling alert, and typing result

Starting URL: https://wcaquino.me/selenium/componentes.html

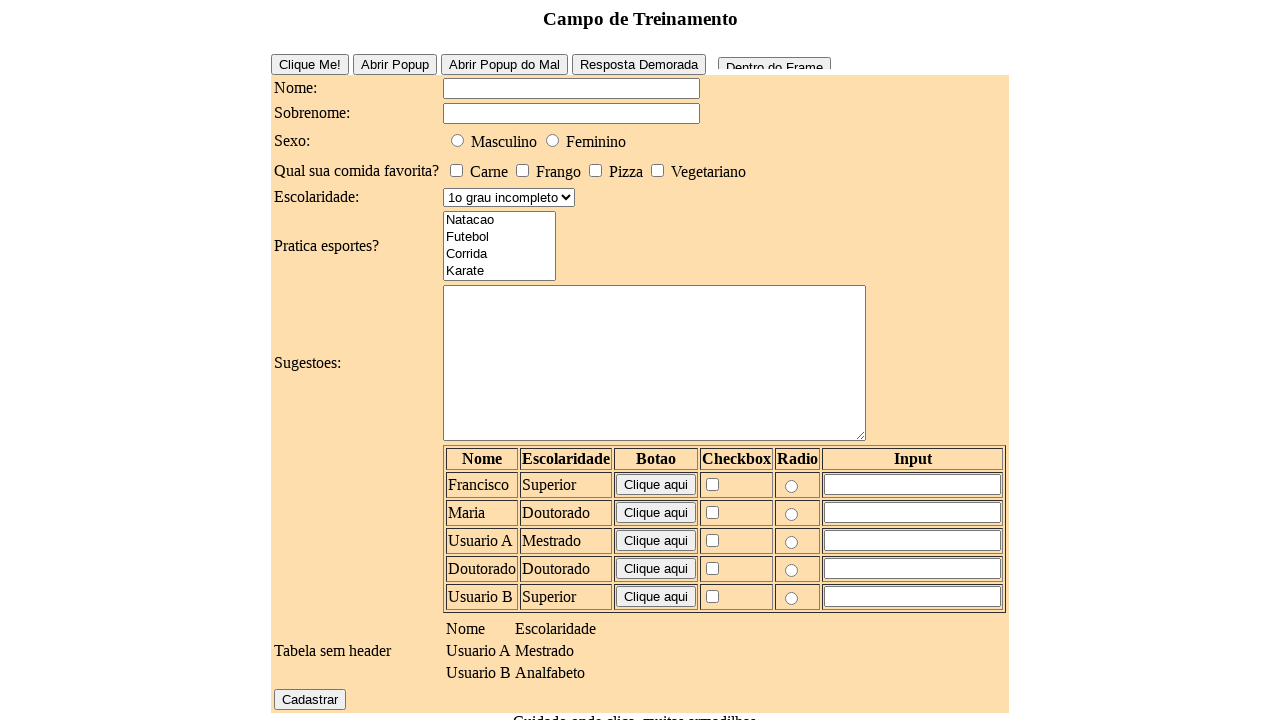

Set up alert/dialog handler
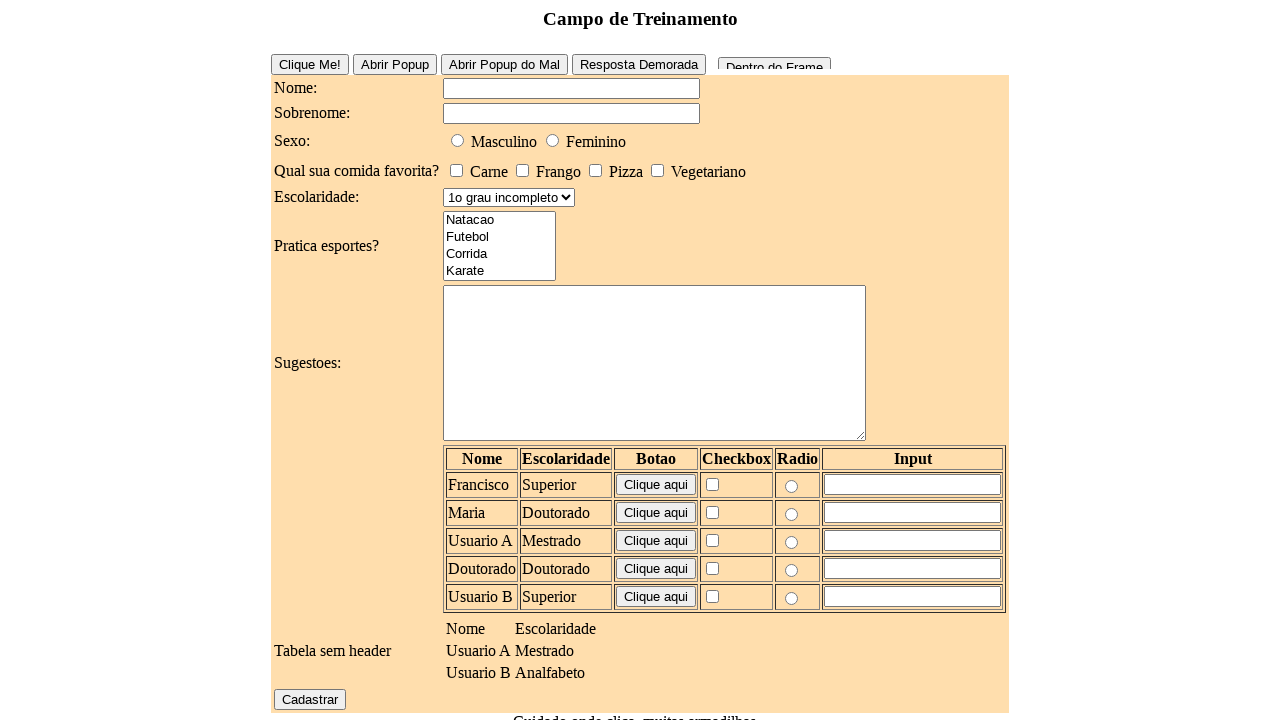

Located iframe with id 'frame1'
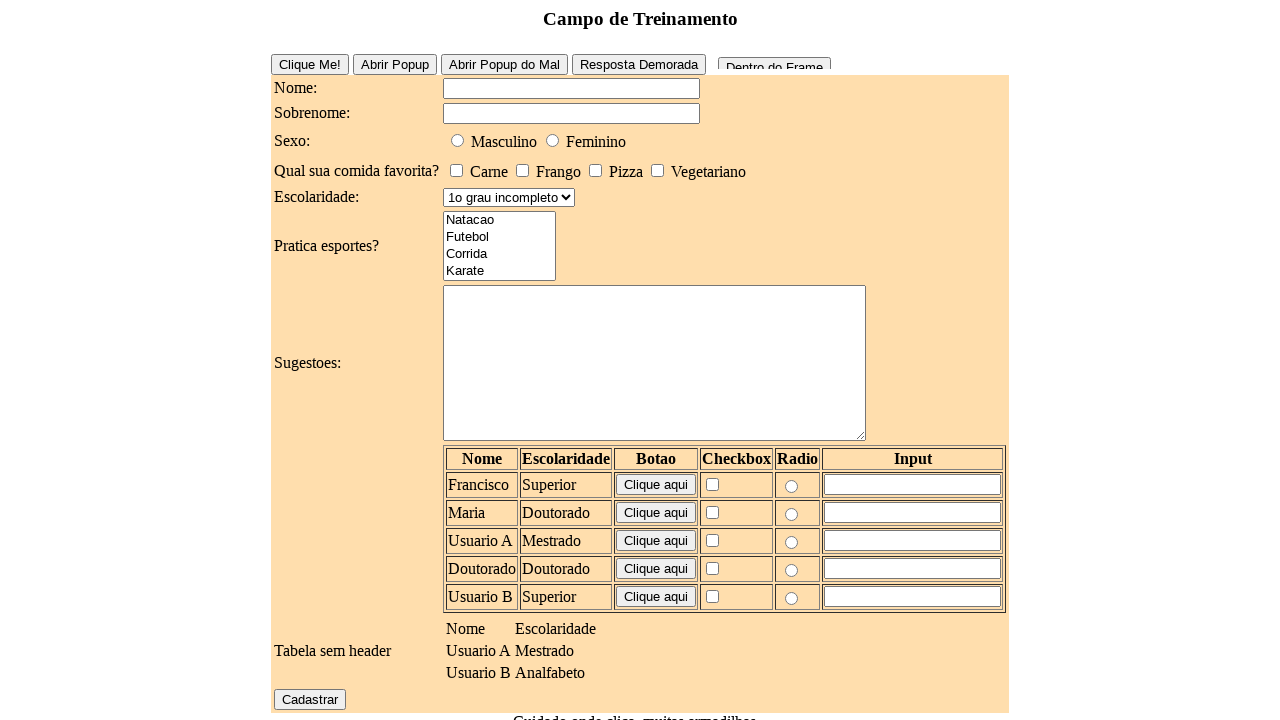

Clicked button with id 'frameButton' inside iframe at (774, 59) on #frame1 >> internal:control=enter-frame >> #frameButton
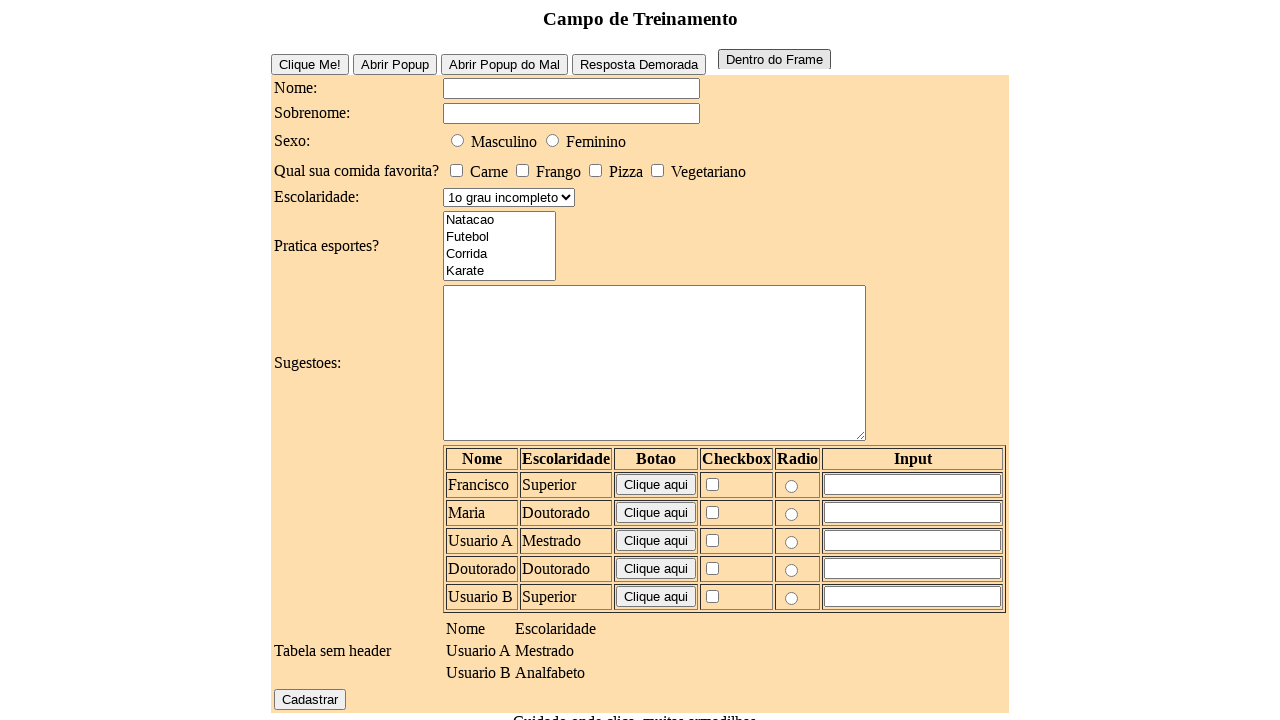

Waited 500ms for alert to appear
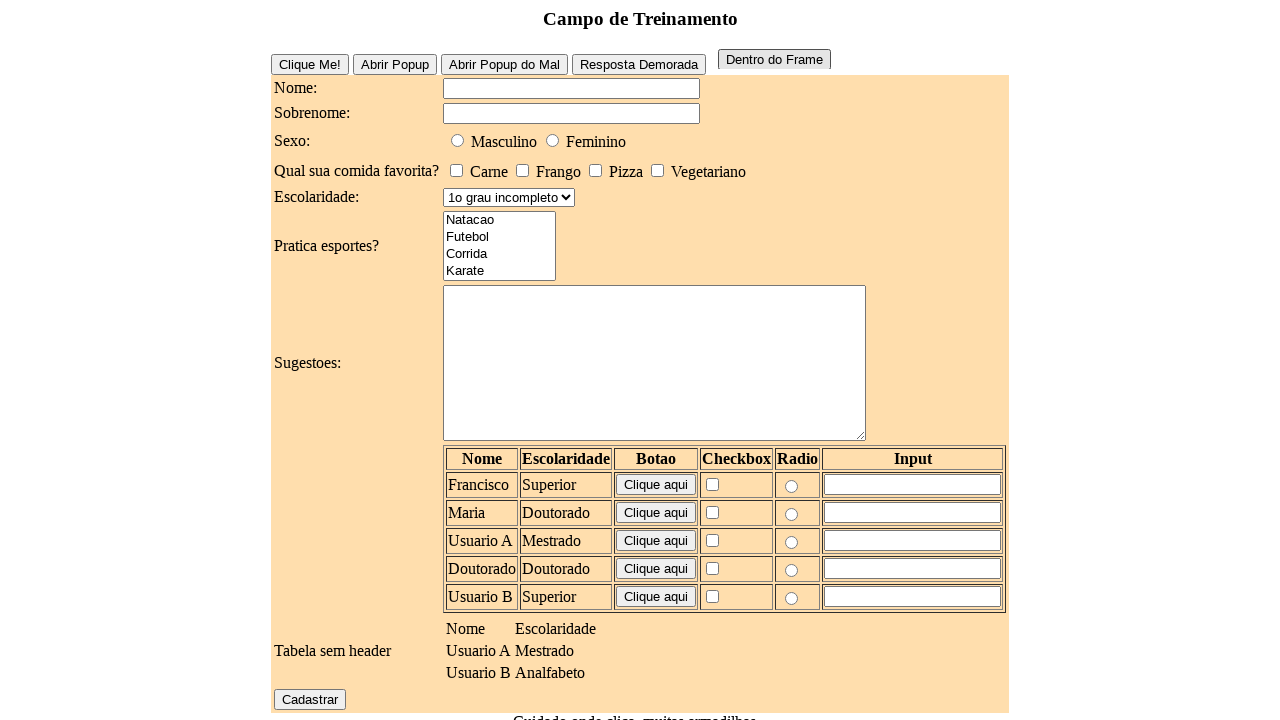

Filled form field with alert message: 'Frame OK!' on #elementosForm\:nome
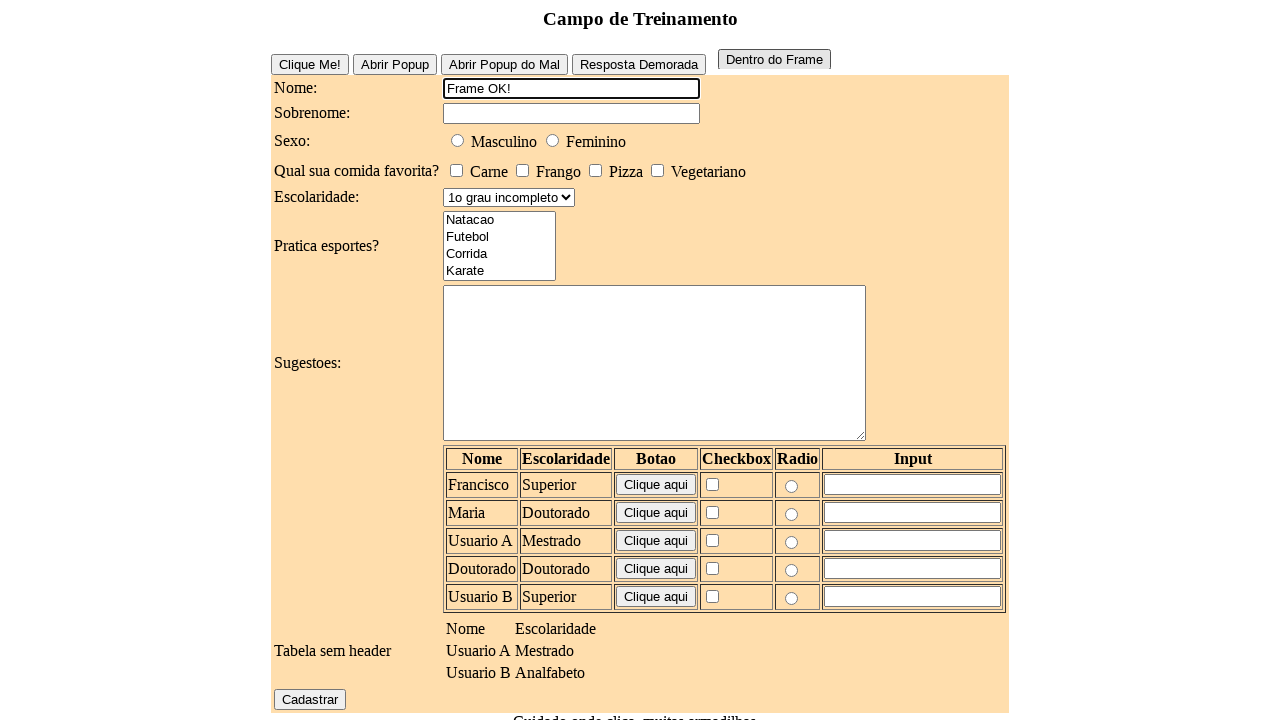

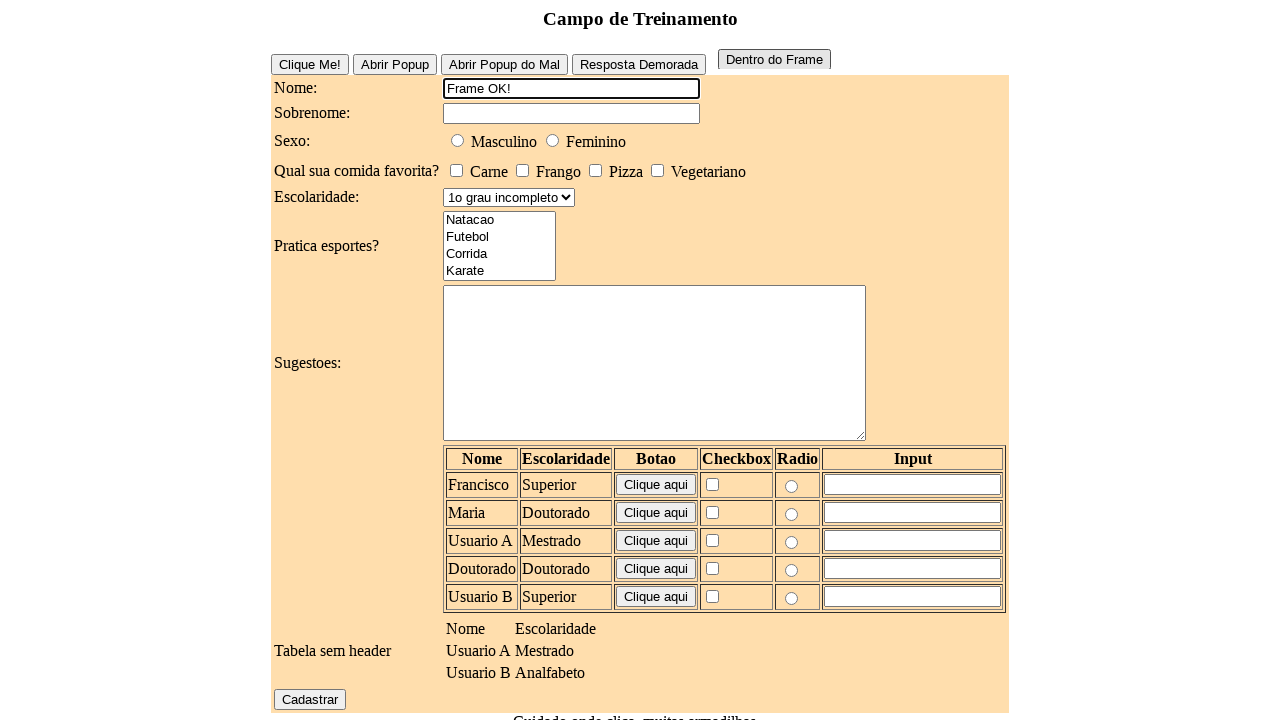